Plays a song and then pauses it by clicking the play/pause button

Starting URL: https://music.youtube.com/search?q=Lewis%20Capaldi

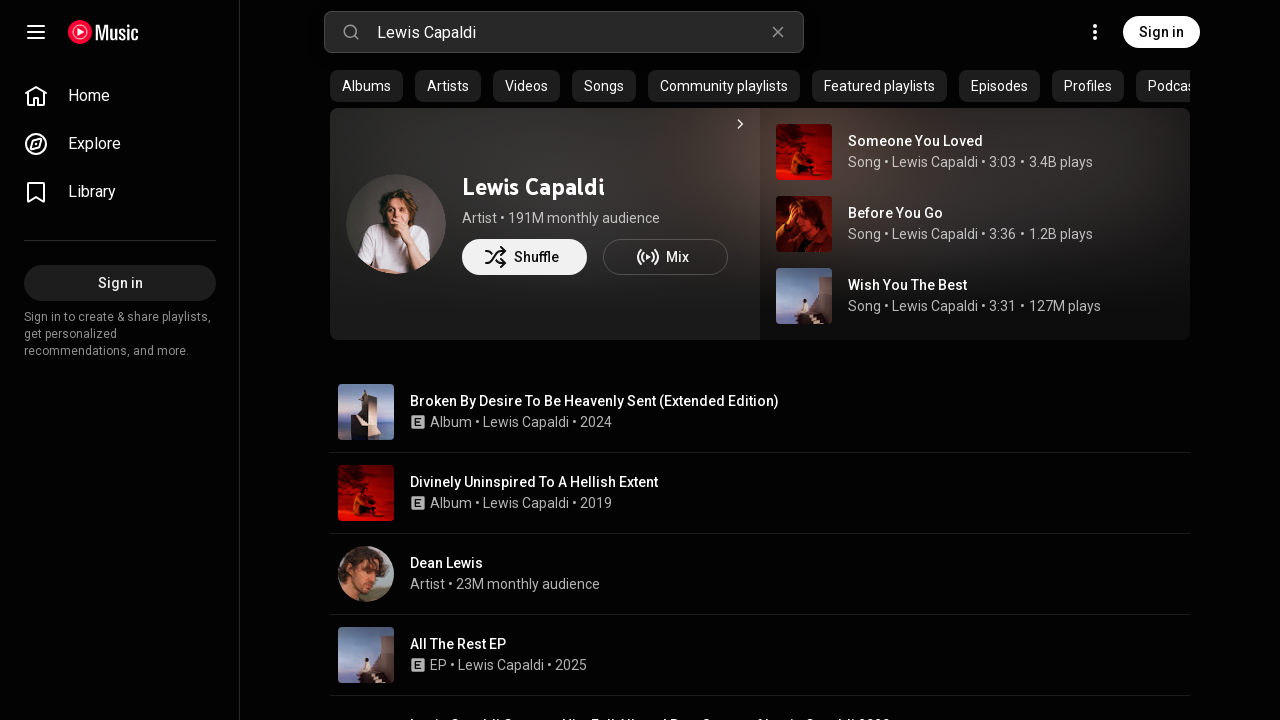

Waited for song list to load on YouTube Music search results
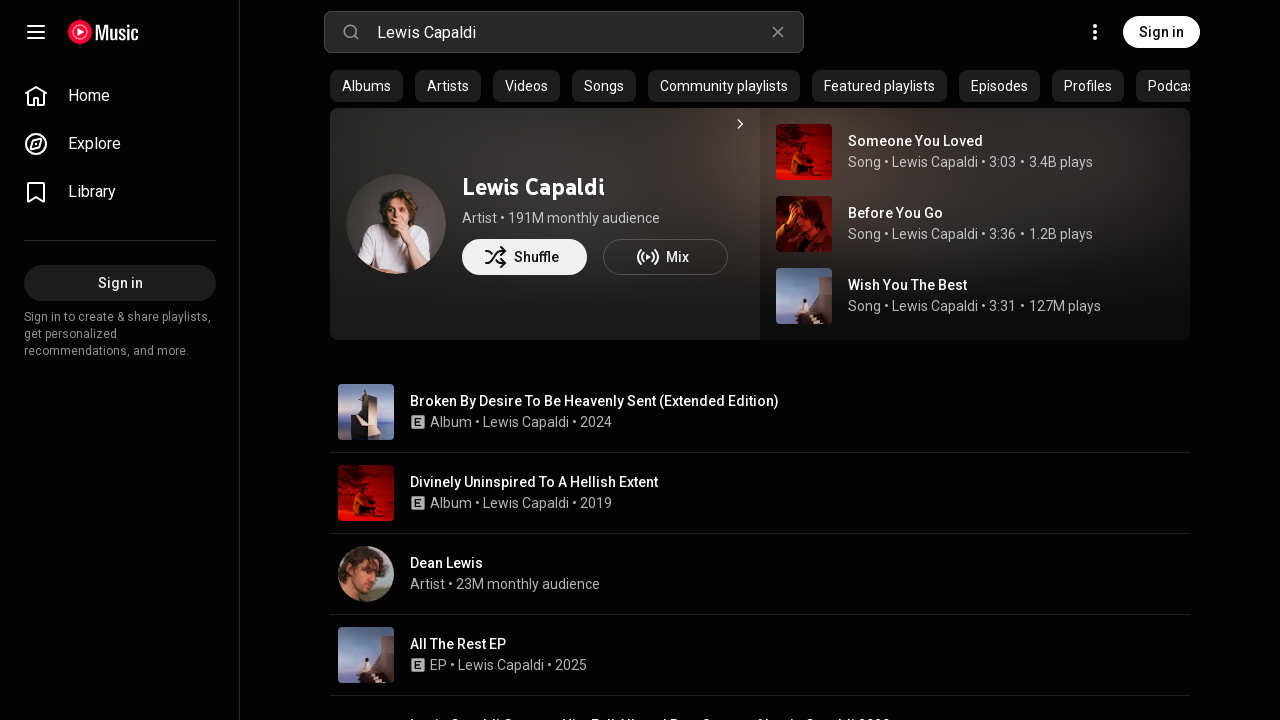

Clicked on the first Lewis Capaldi song to play it at (916, 142) on ytmusic-responsive-list-item-renderer a.yt-simple-endpoint
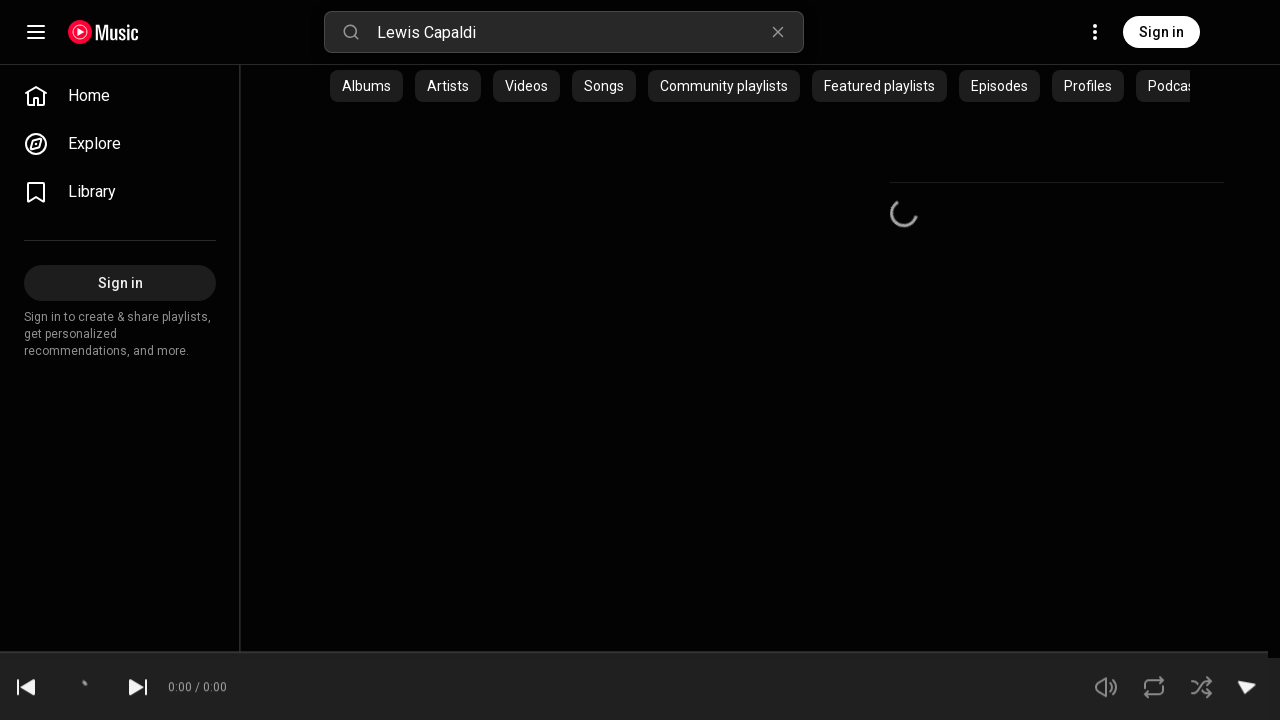

Waited for play/pause button to appear
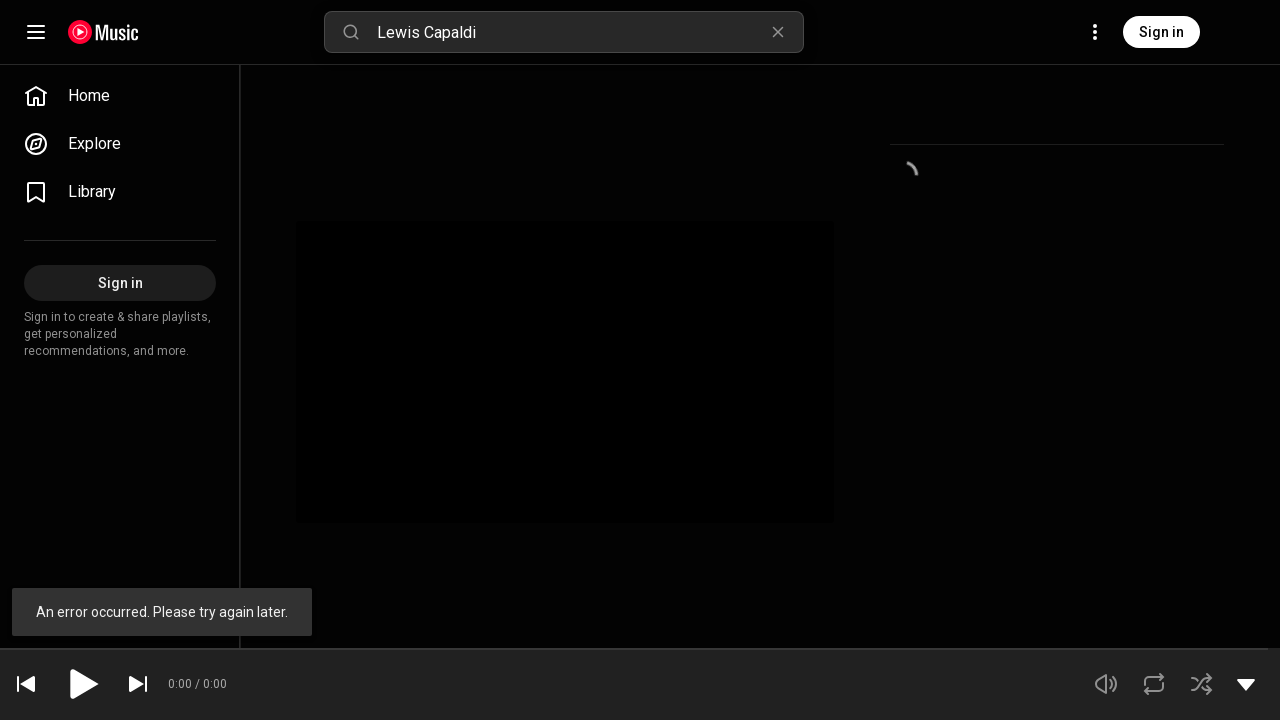

Clicked pause button to pause the song at (82, 684) on #play-pause-button
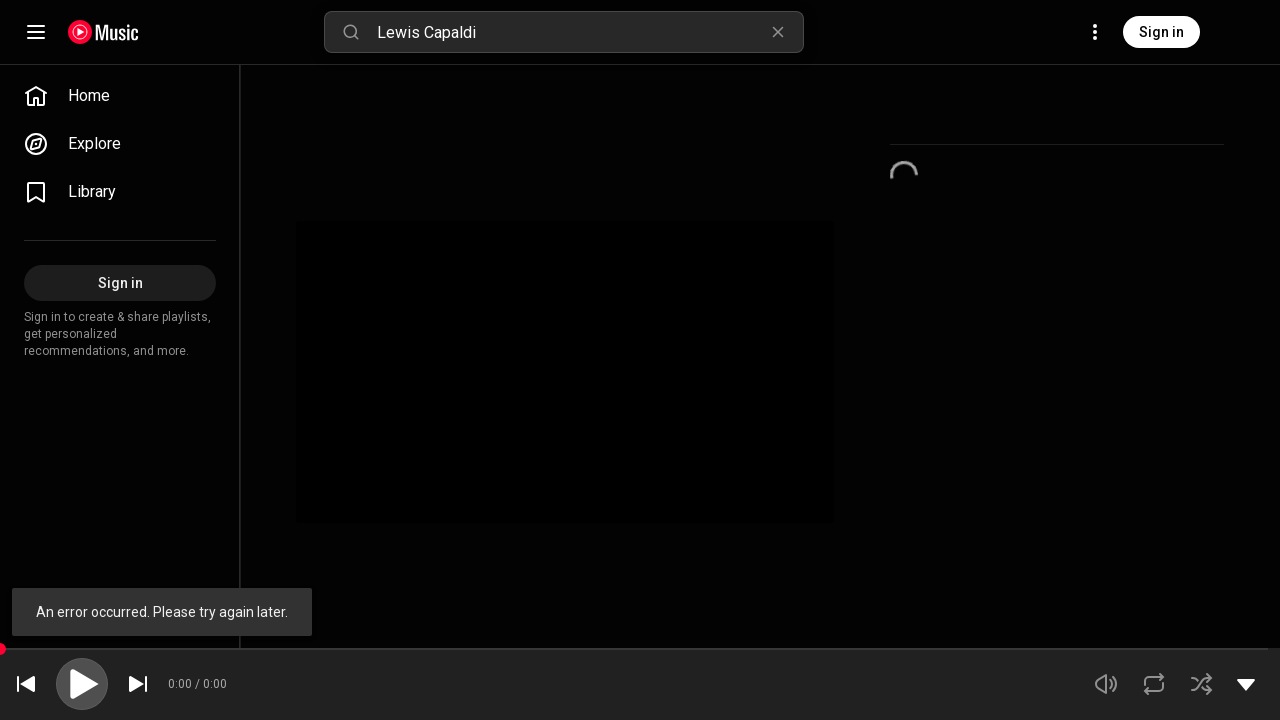

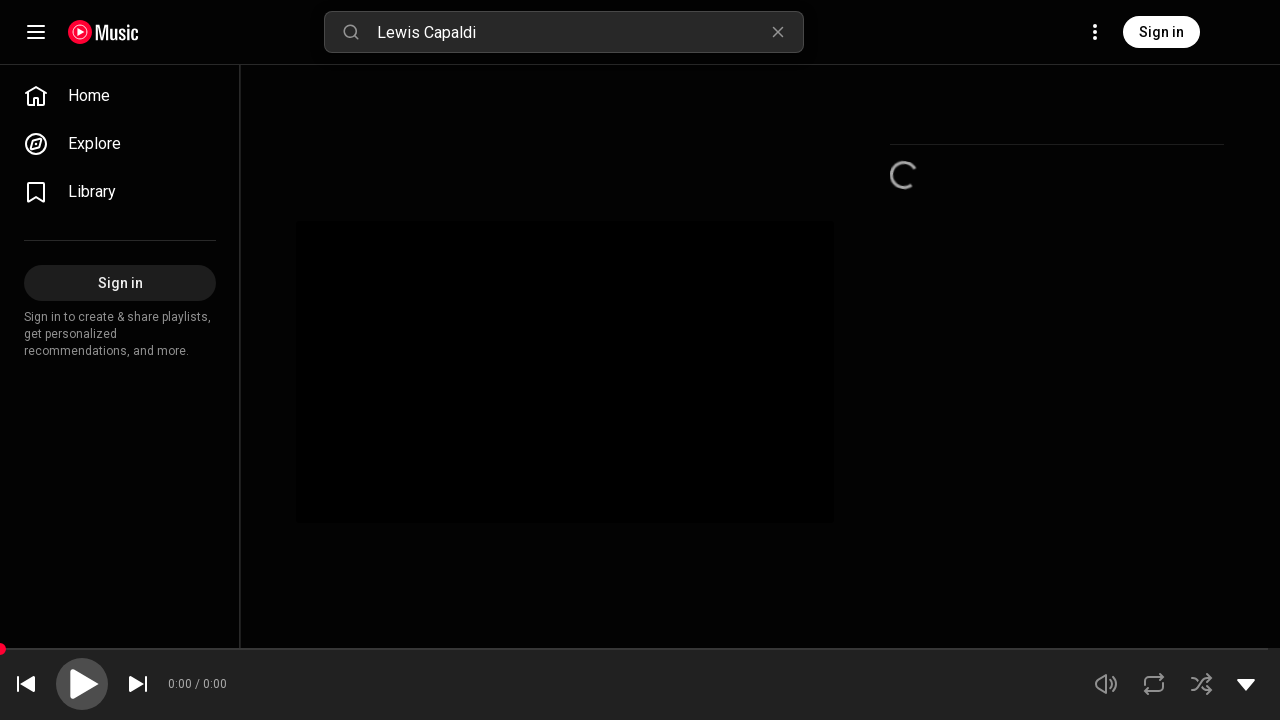